Navigates to a youth study website and clicks on the first course link to open it in a new window

Starting URL: https://news.cyol.com/gb/channels/vrGlAKDl/index.html

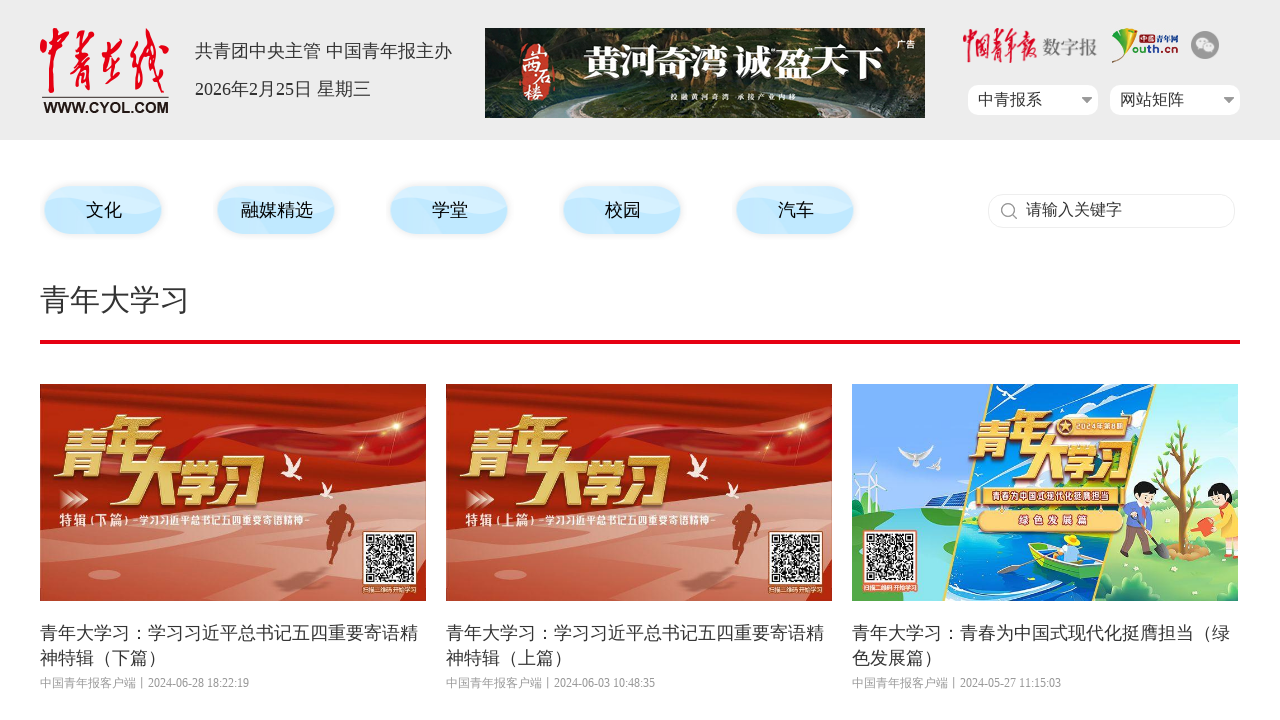

Clicked on the first course link at (233, 492) on xpath=/html/body/div[4]/div/ul/li[1]/a
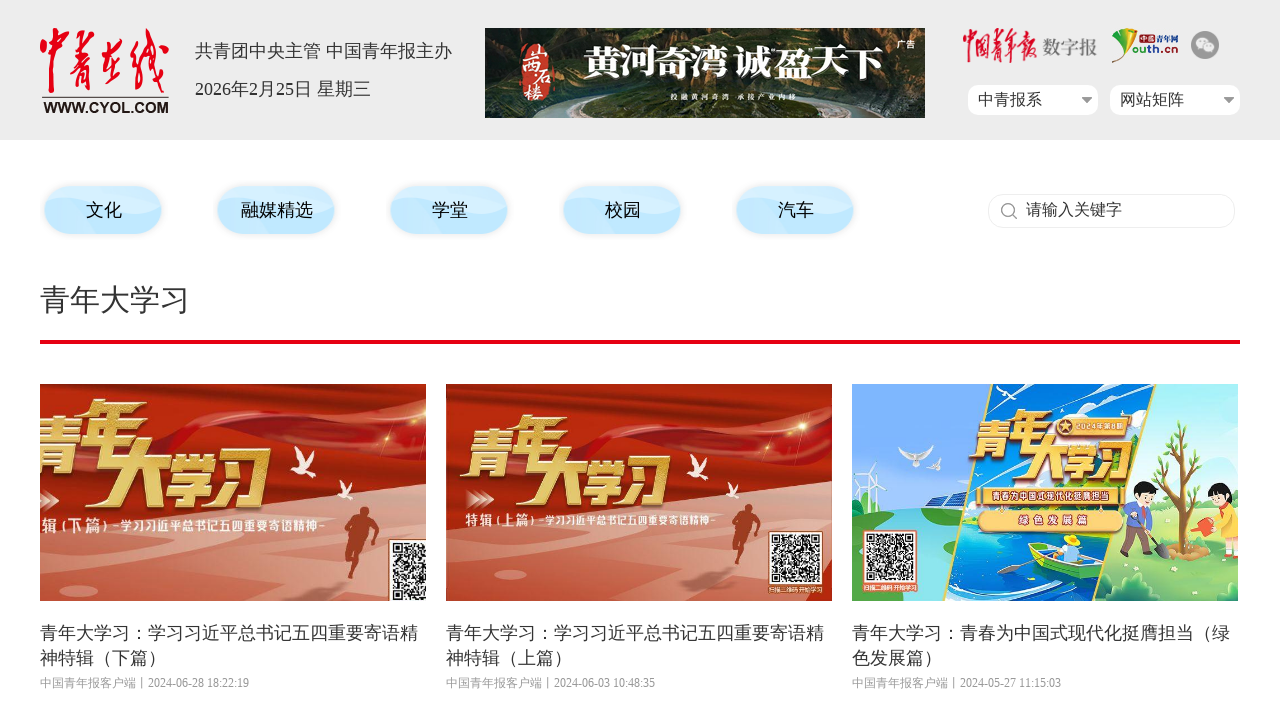

Waited 3 seconds for new page/tab to open
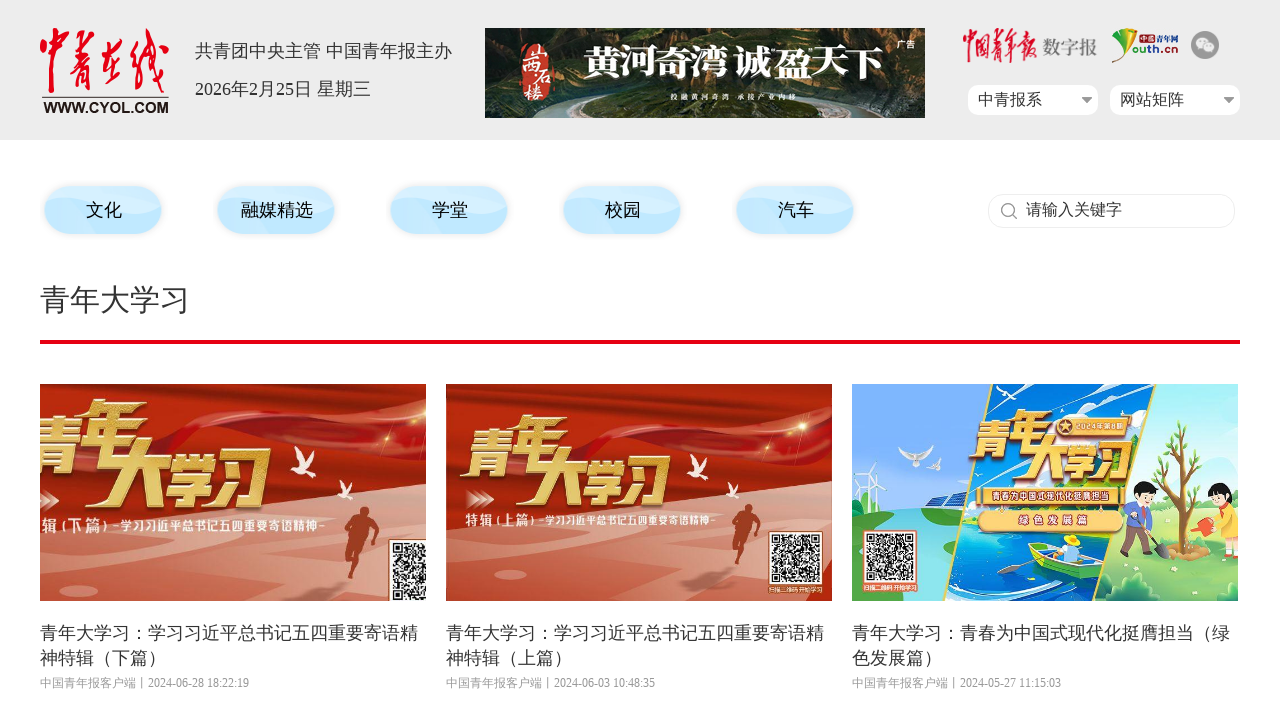

Retrieved all open pages/tabs from context
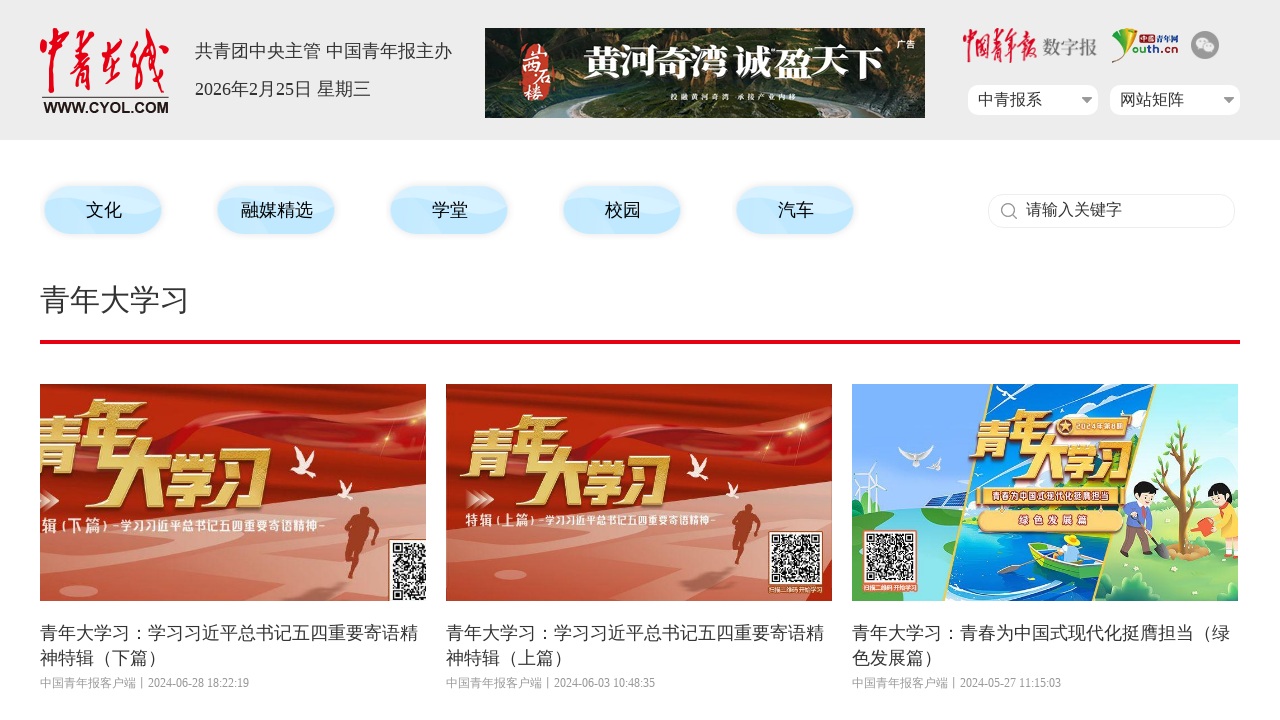

Switched to the new page/tab
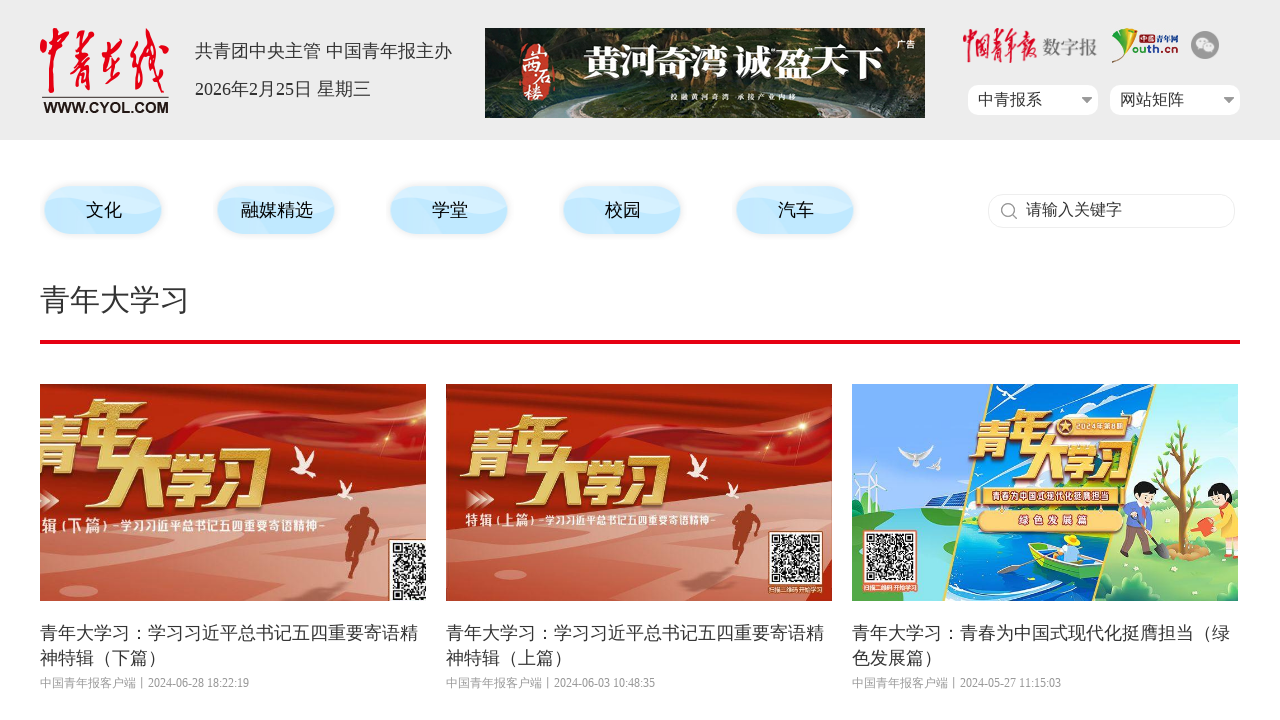

New page finished loading
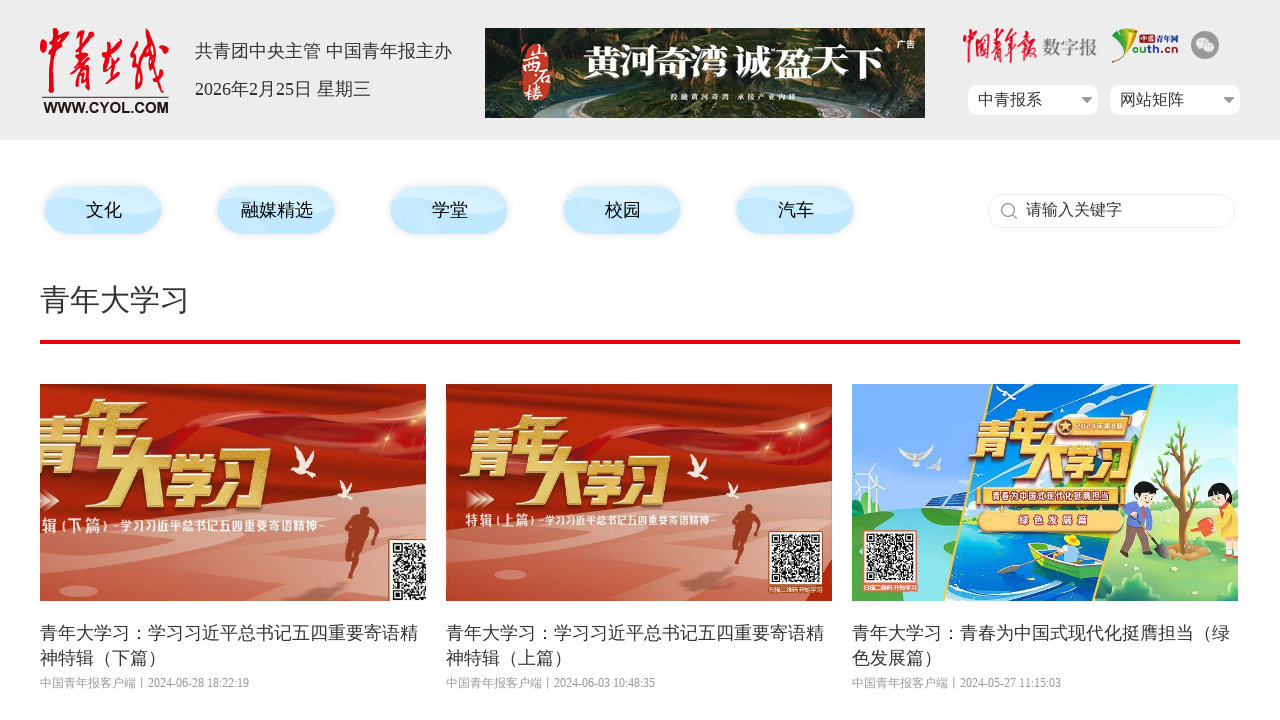

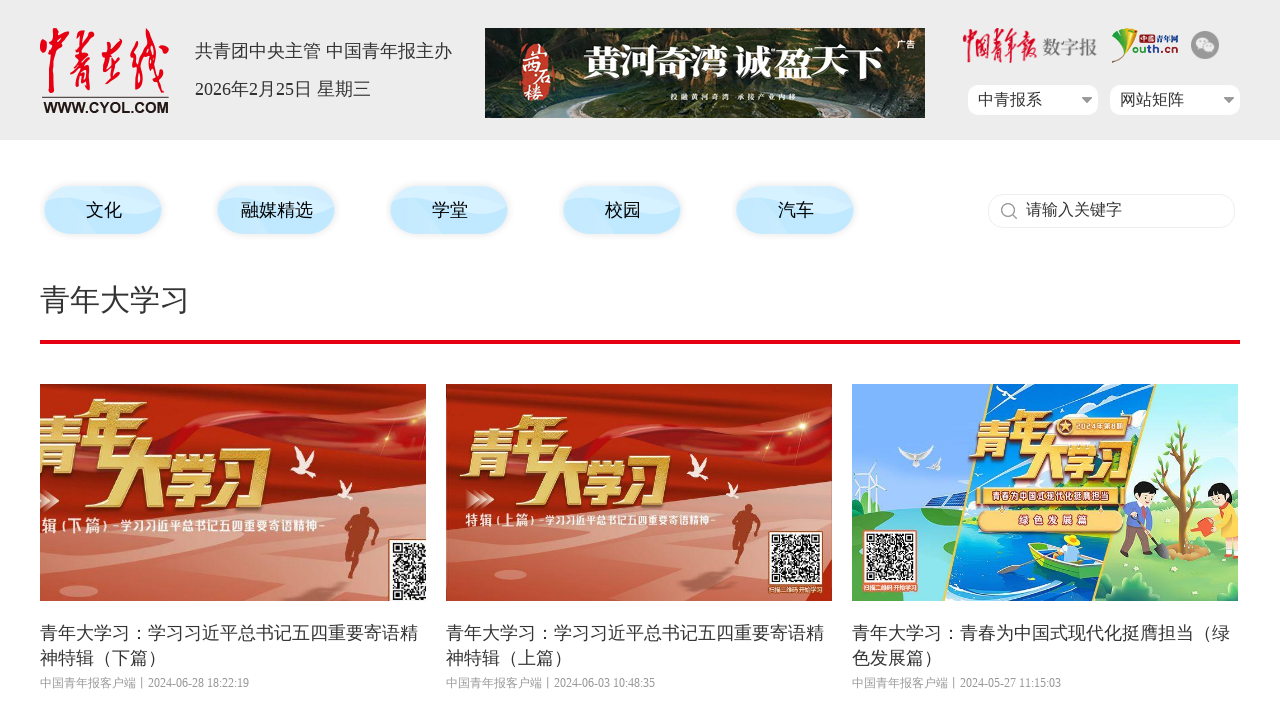